Tests form interactions on a practice Angular page by clicking form elements located using relative positioning - clicks a date input field and an ice cream checkbox

Starting URL: https://rahulshettyacademy.com/angularpractice/

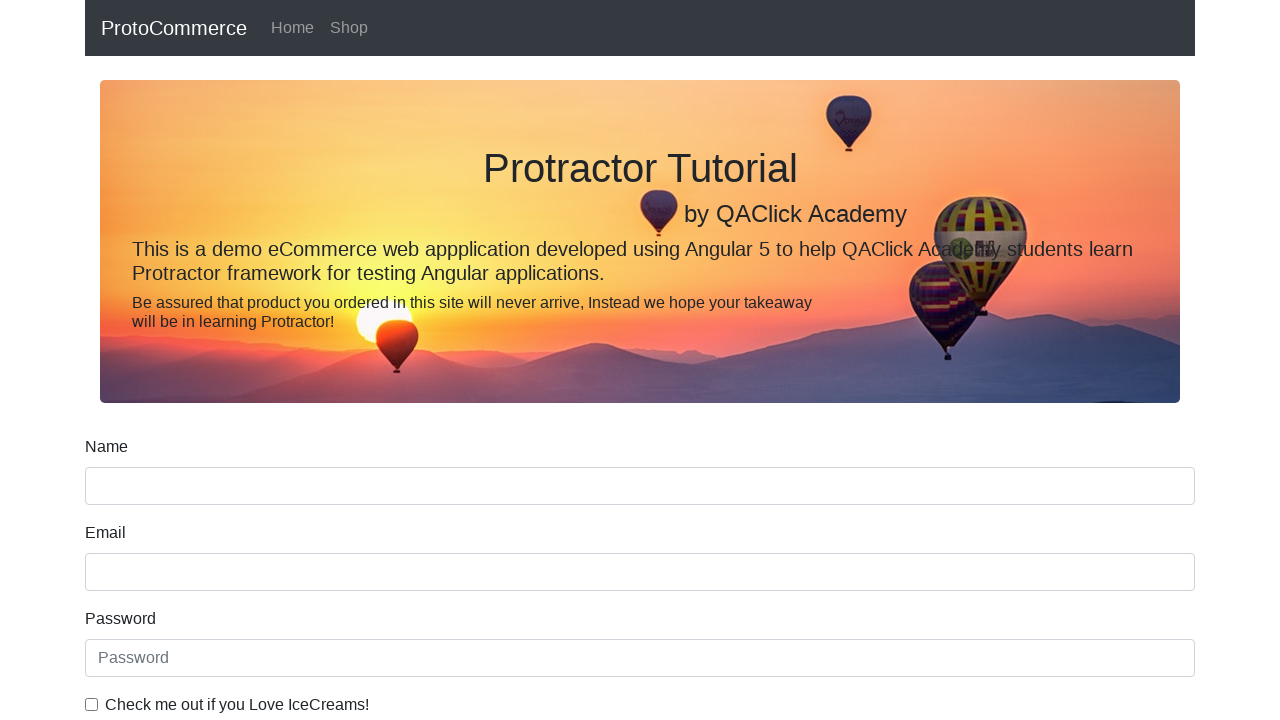

Located the name input field
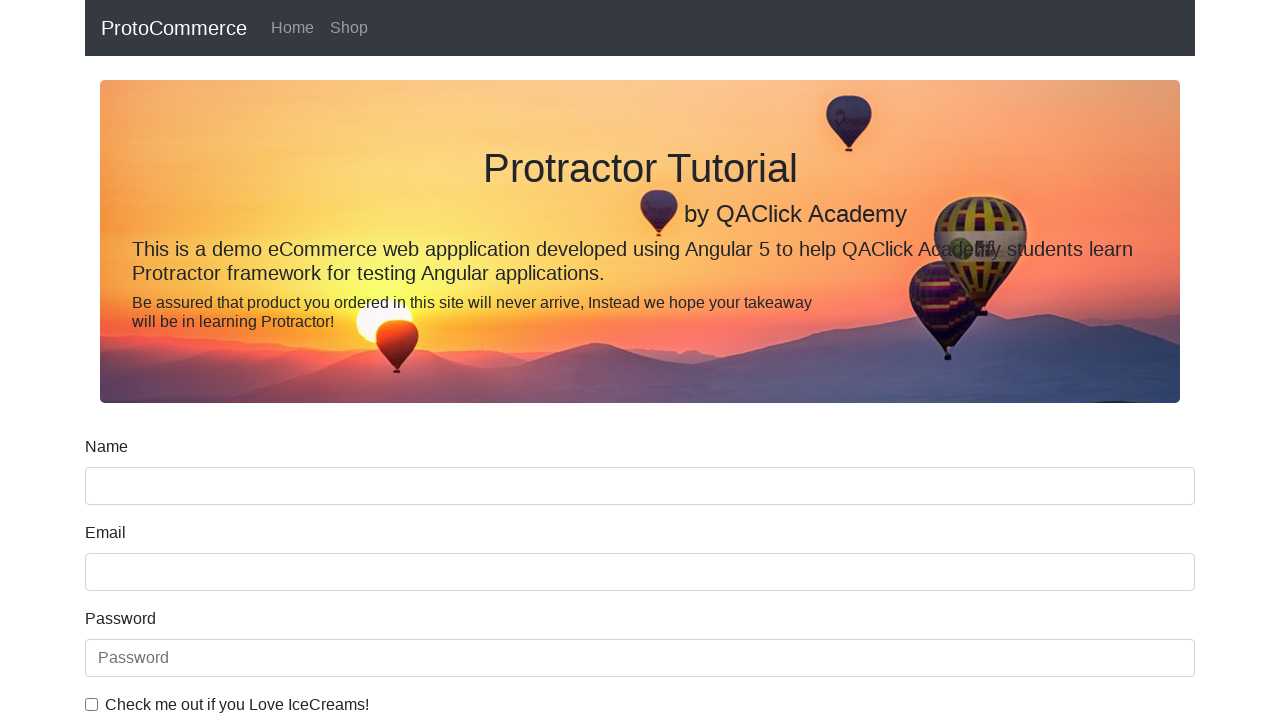

Located the label above the name field
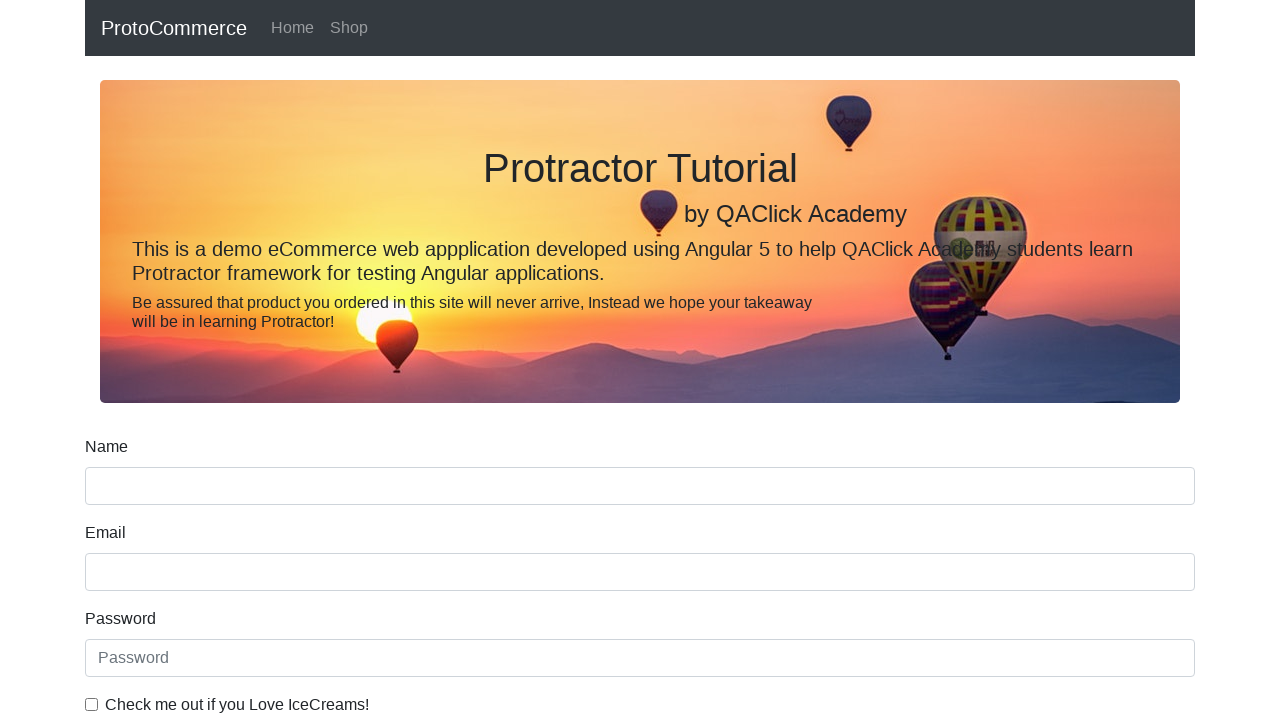

Located the date of birth label
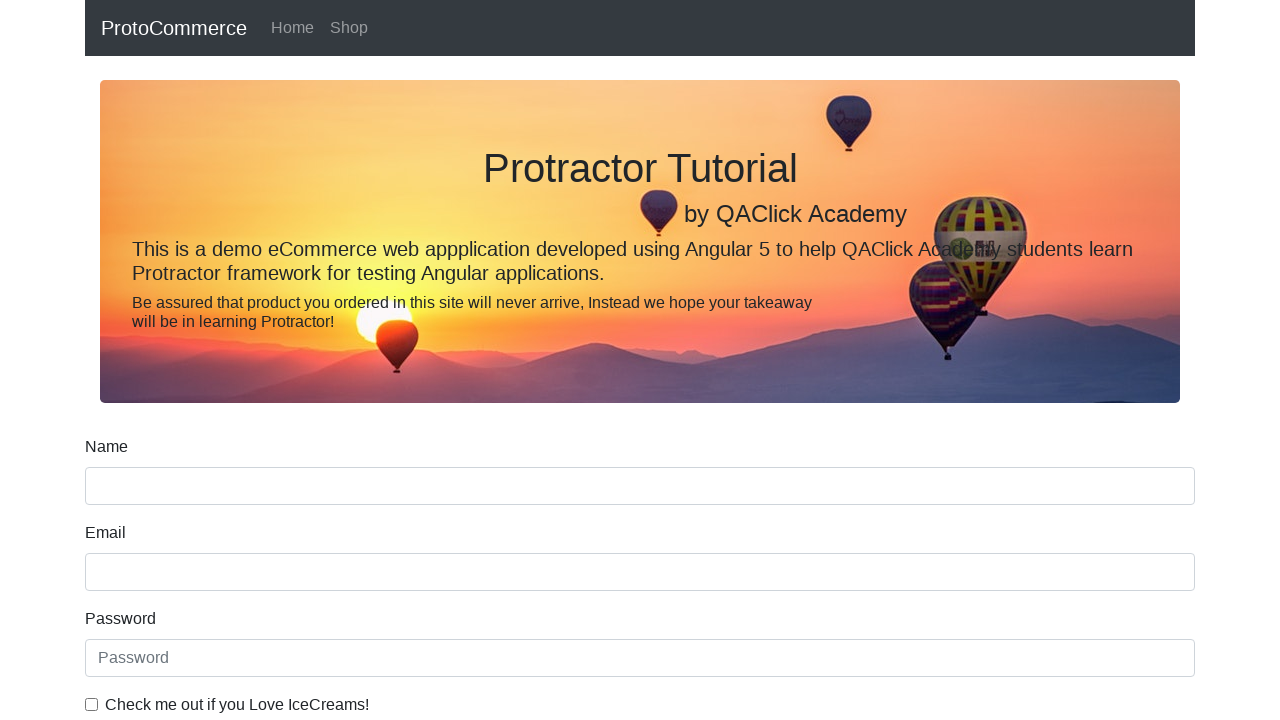

Clicked the date of birth input field at (640, 412) on input[name='bday']
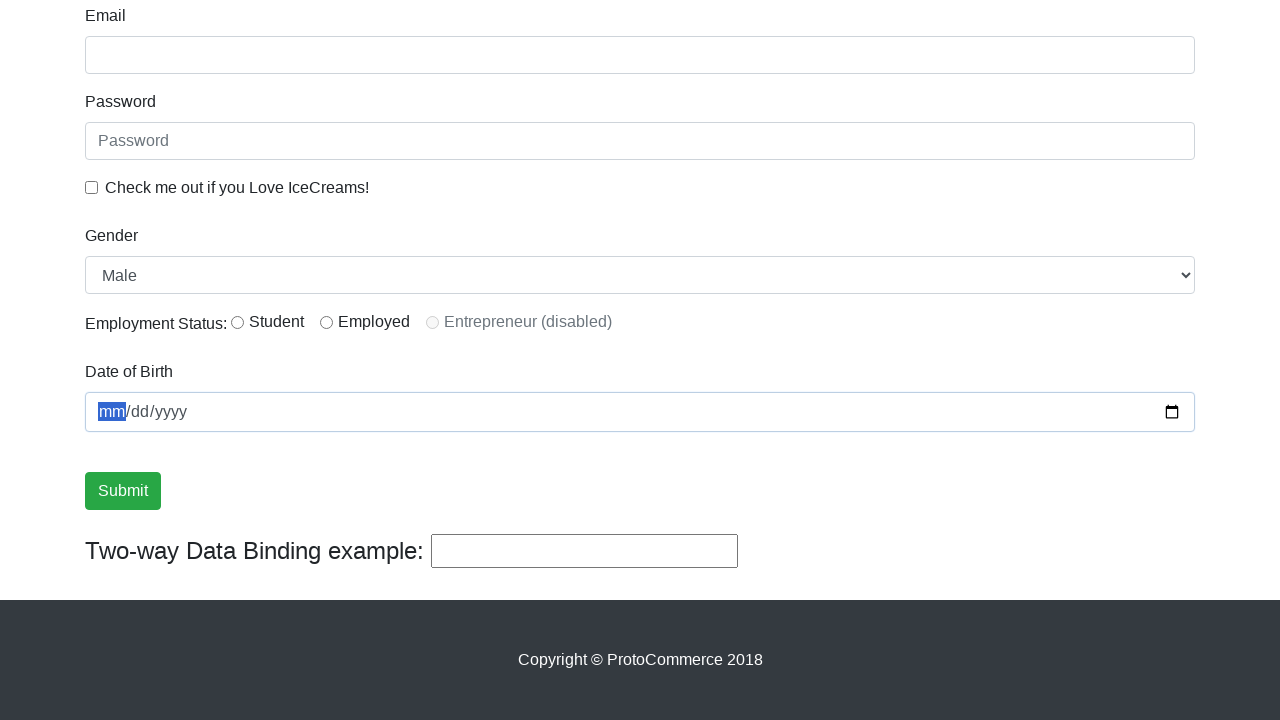

Located the ice cream checkbox label
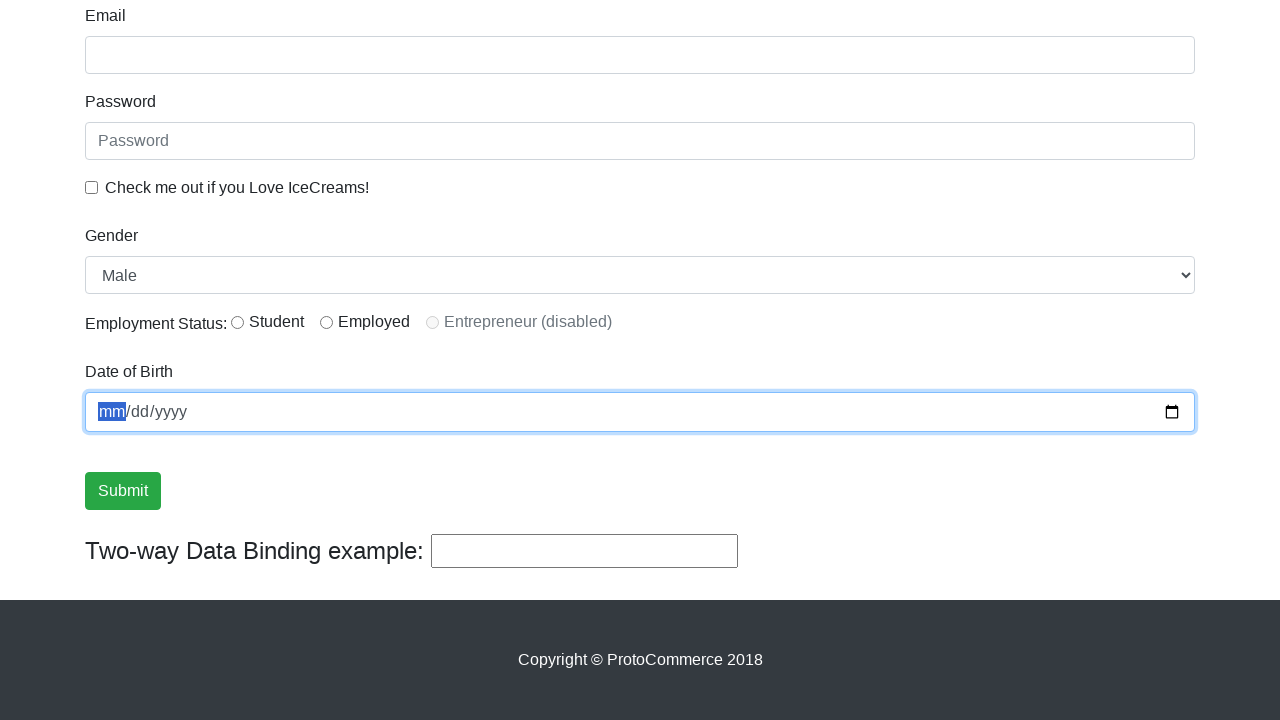

Clicked the ice cream checkbox at (92, 187) on #exampleCheck1
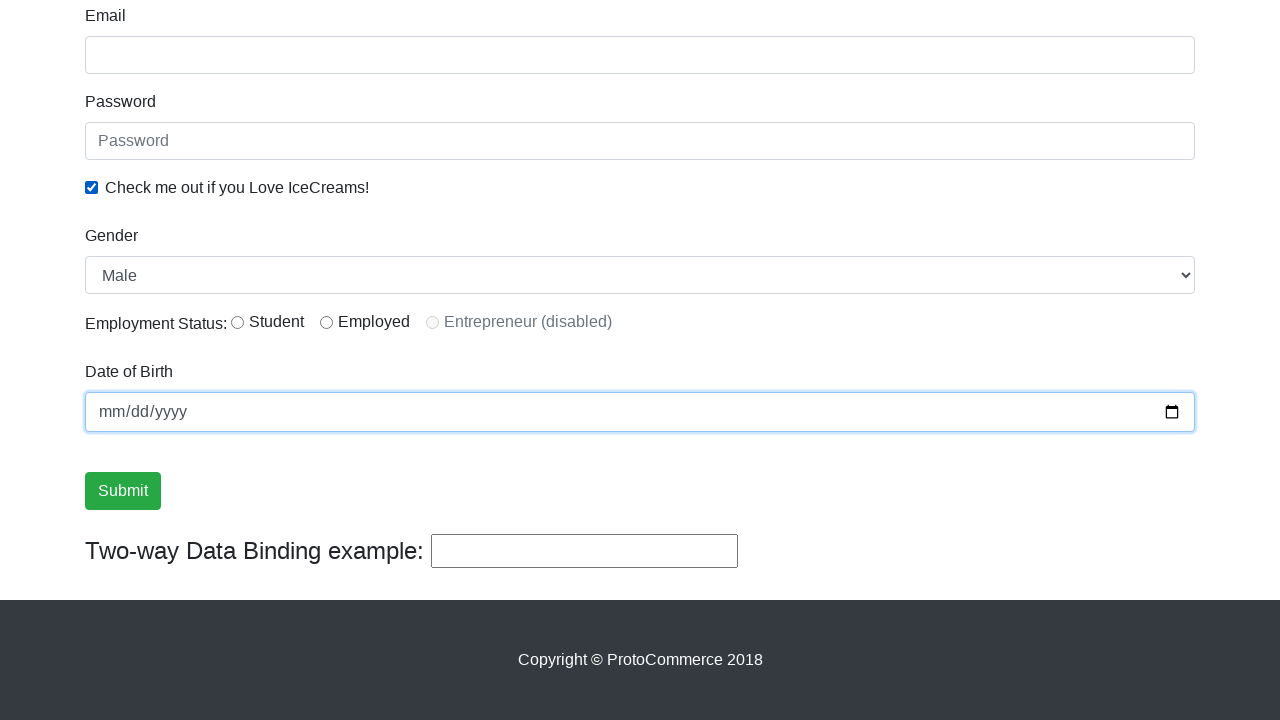

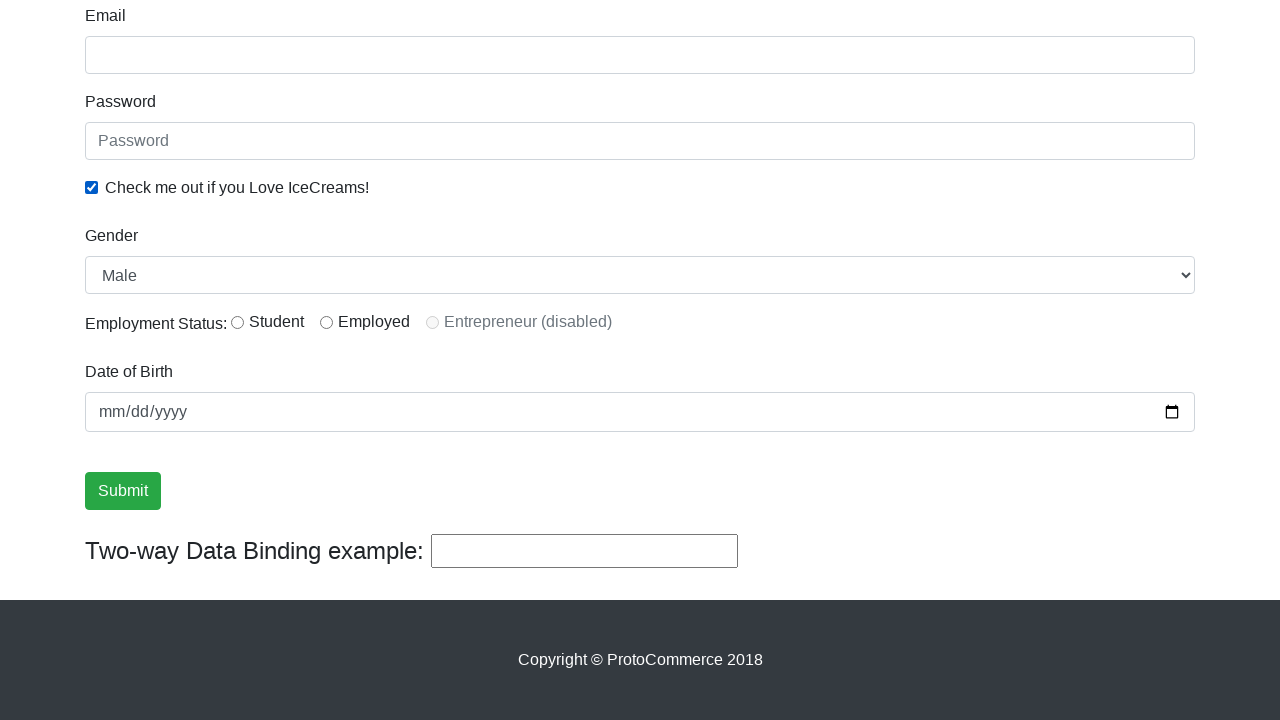